Tests select dropdown functionality by selecting an option by value and verifying the selection

Starting URL: https://getbootstrap.com/docs/5.0/forms/select/

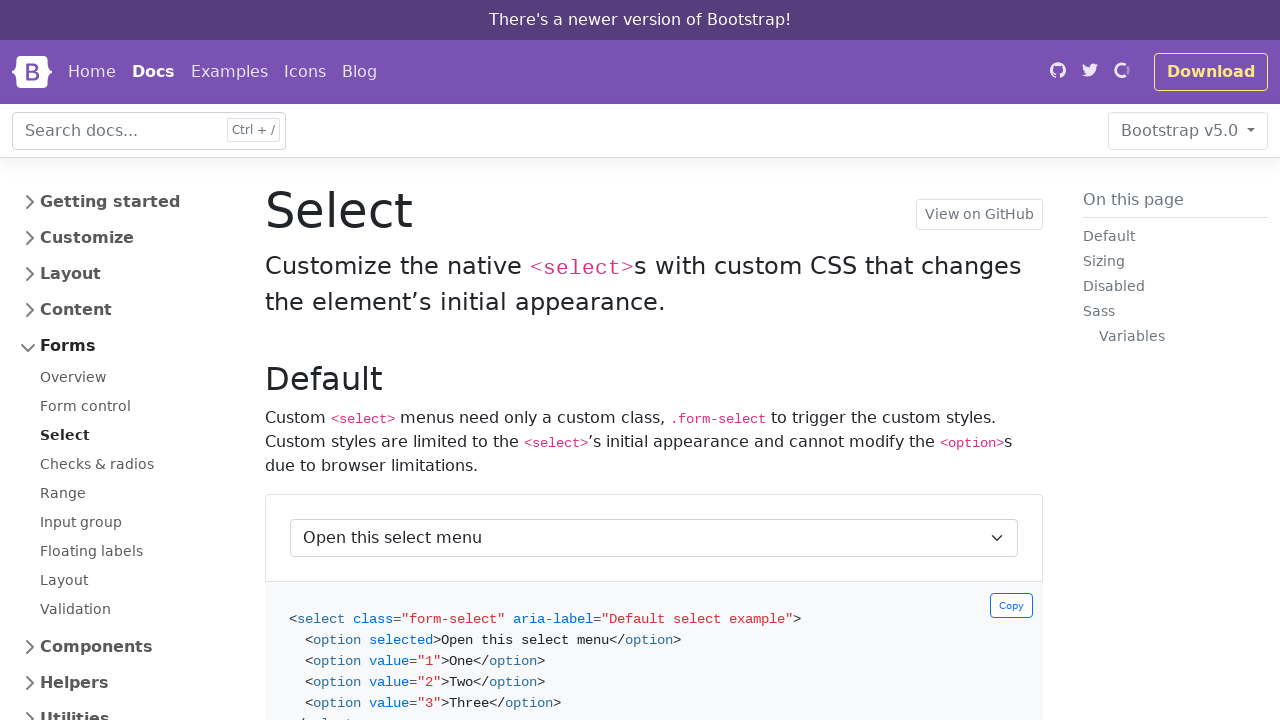

Located the first select element with class 'form-select'
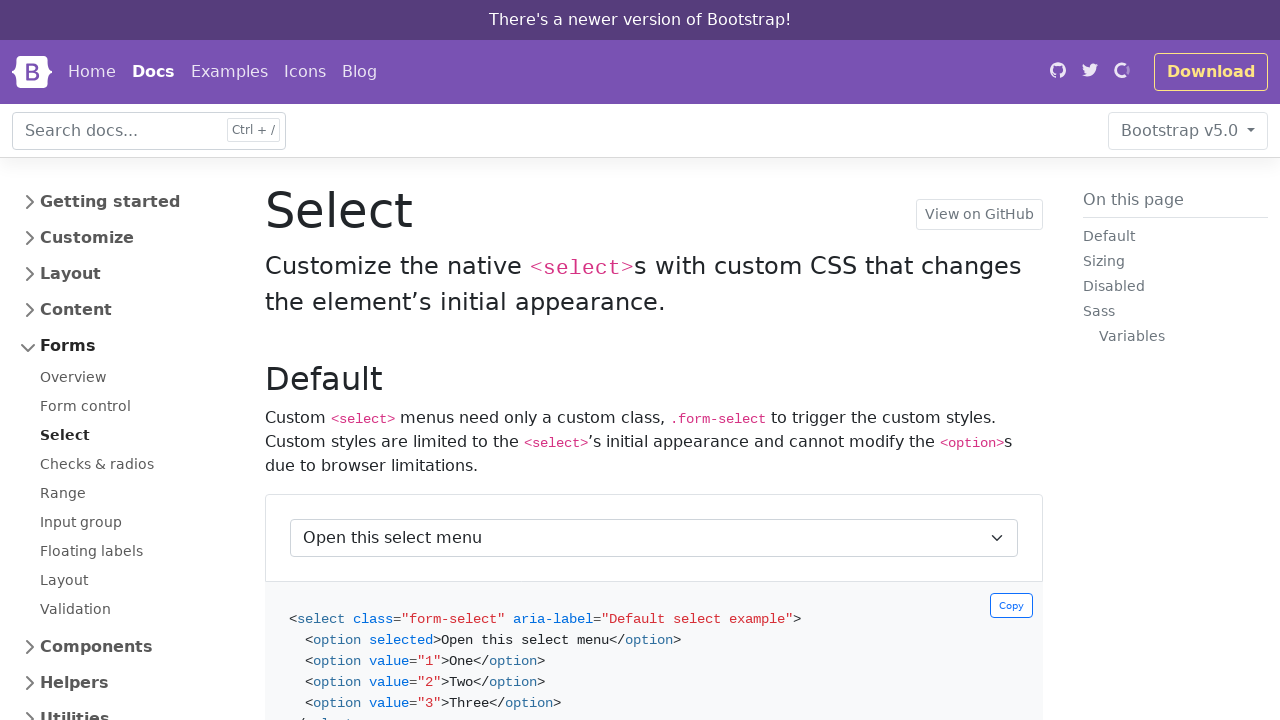

Selected option with value '1' from the dropdown on (//select[@class='form-select'])[1]
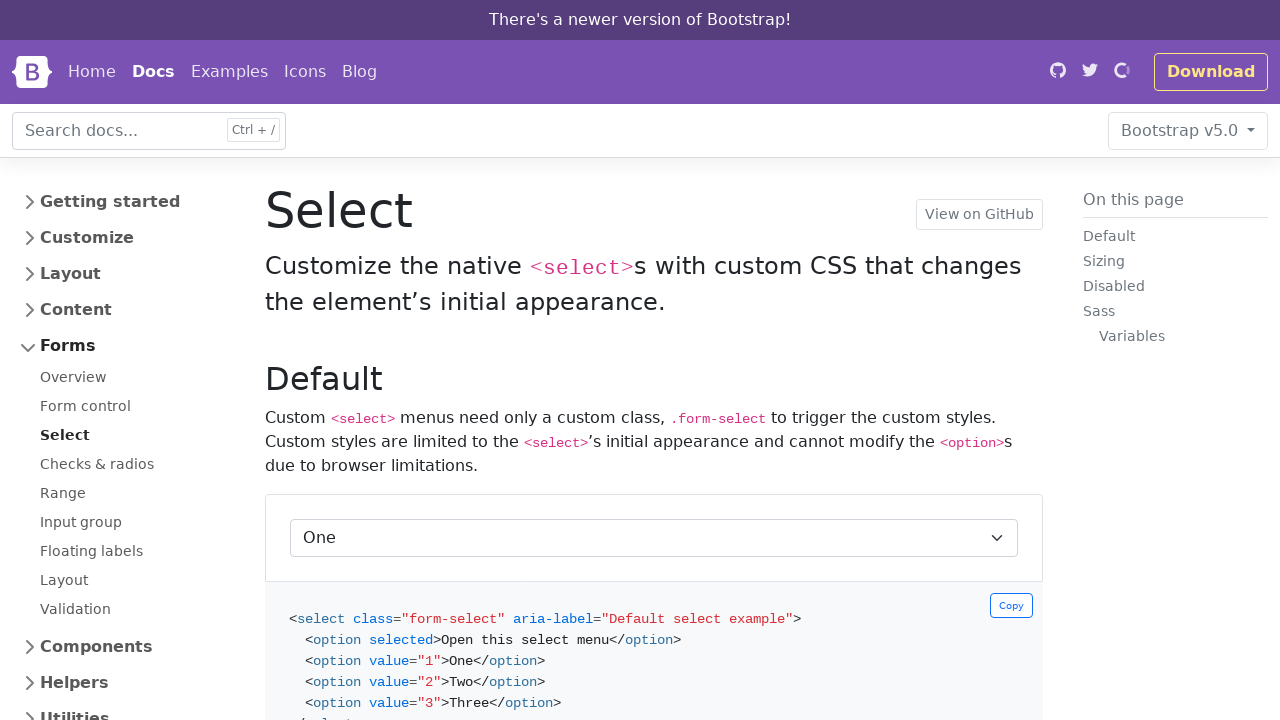

Waited 500ms for selection to apply
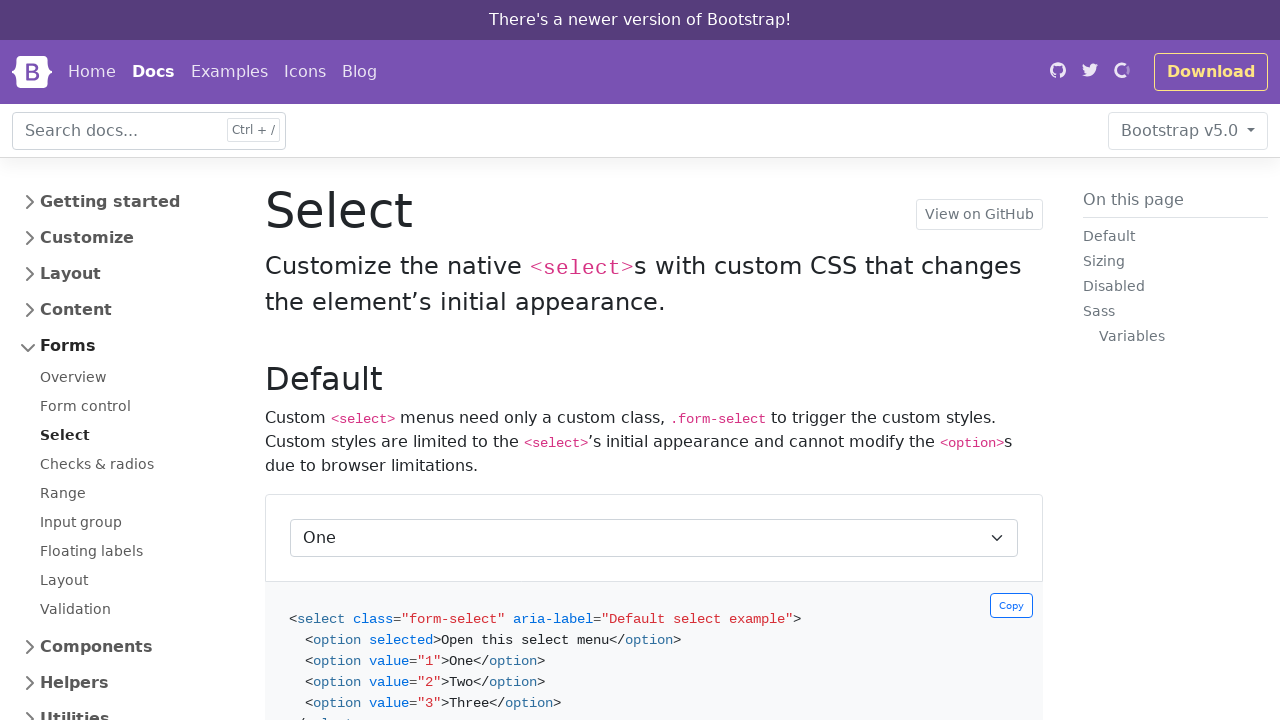

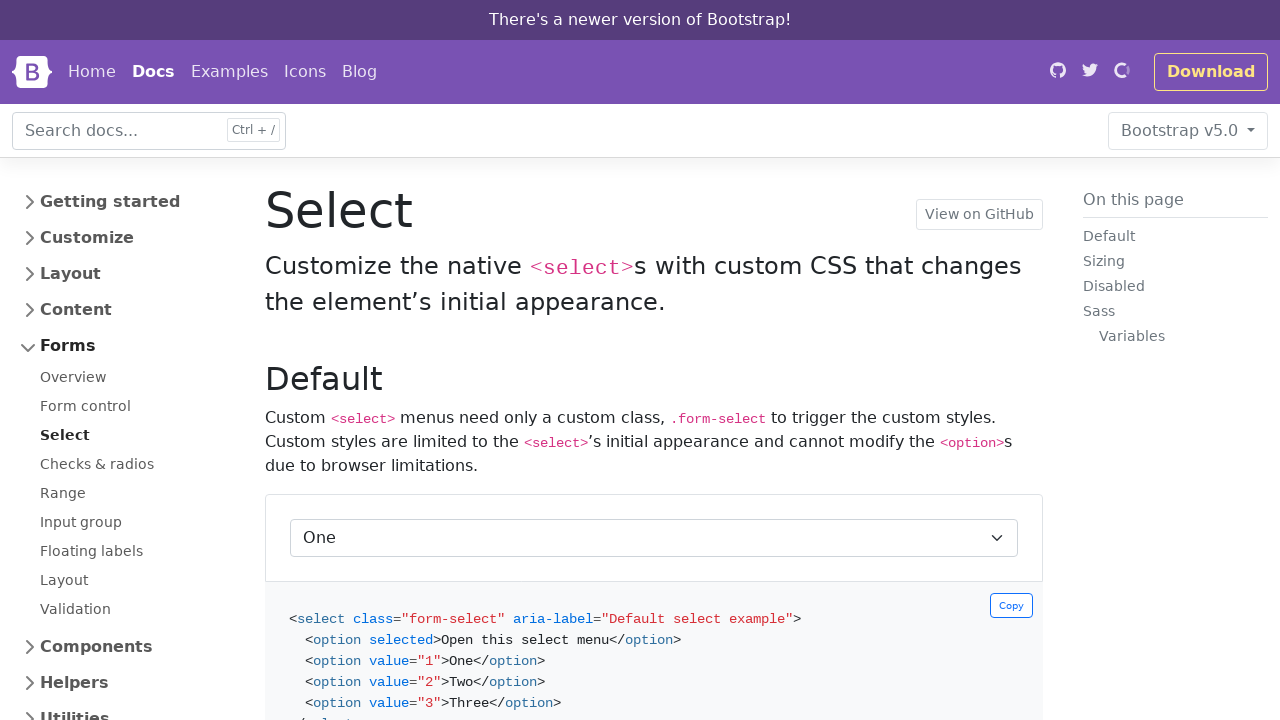